Tests confirm alert dialog by accepting it once and dismissing it once

Starting URL: https://demoqa.com/alerts

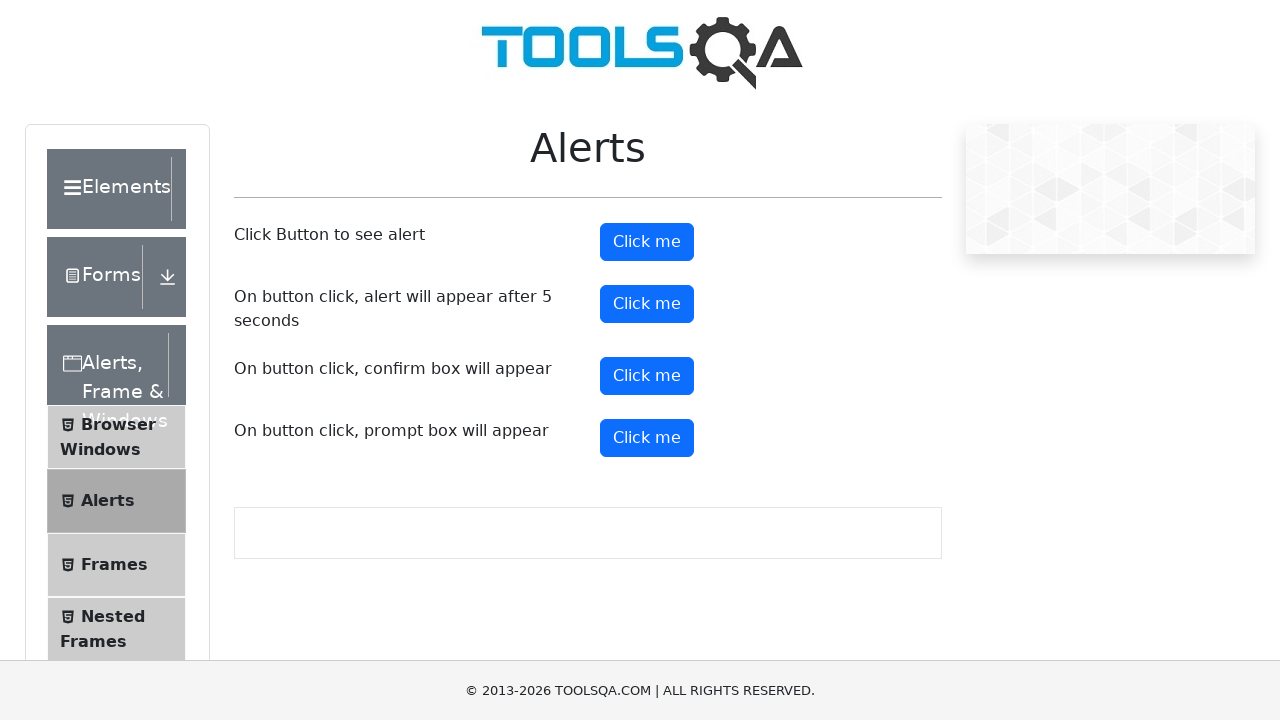

Set up dialog handler to accept confirm dialog
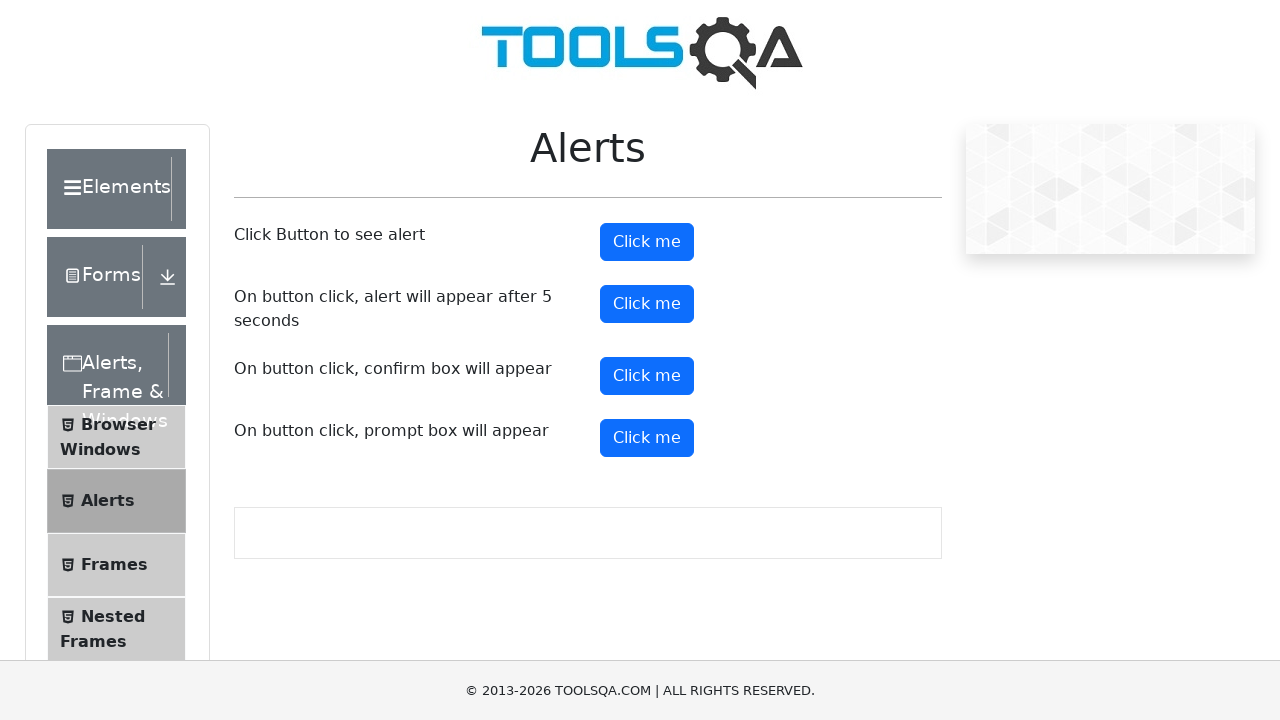

Clicked confirm button to trigger dialog at (647, 376) on xpath=//button[@id='confirmButton']
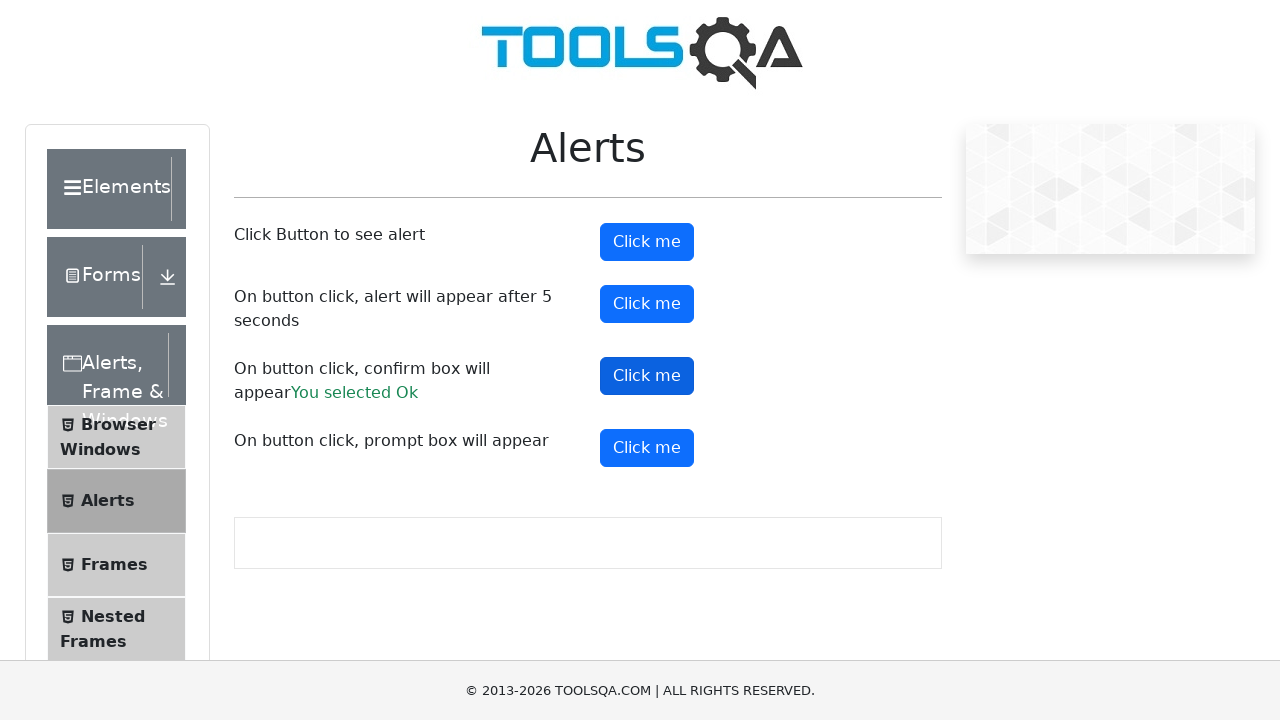

Waited for dialog to be processed
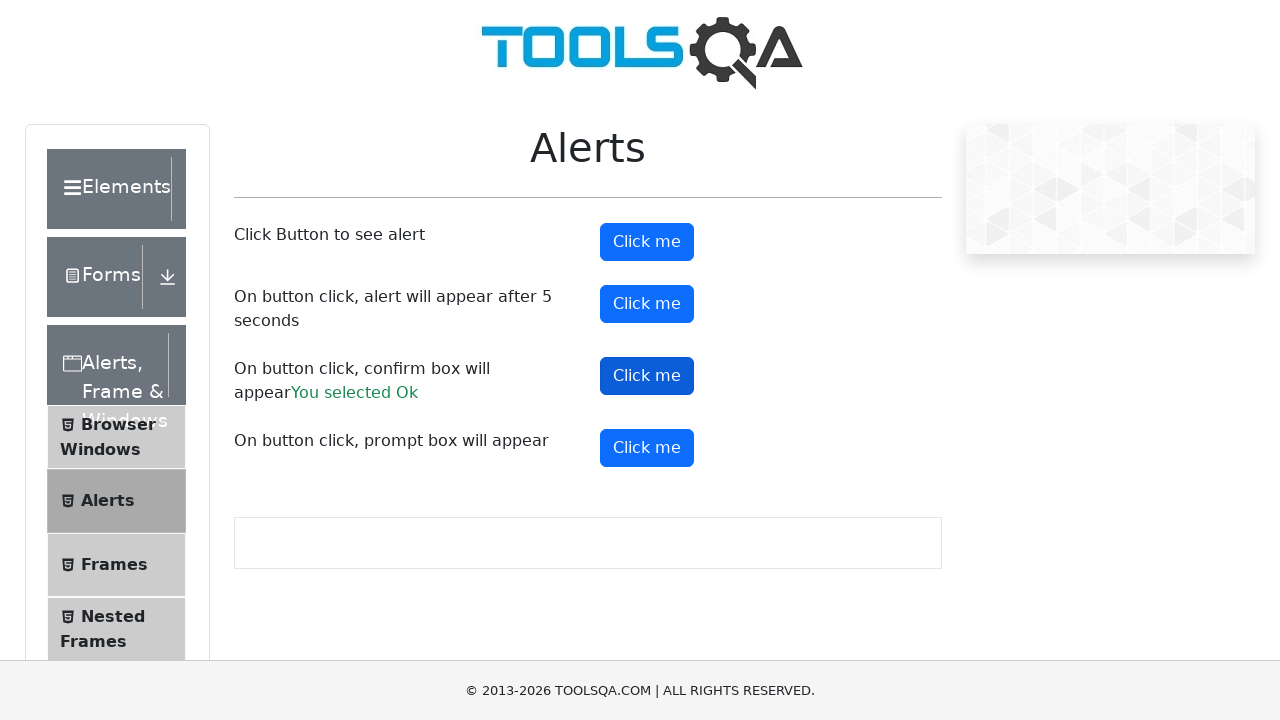

Set up dialog handler to dismiss confirm dialog
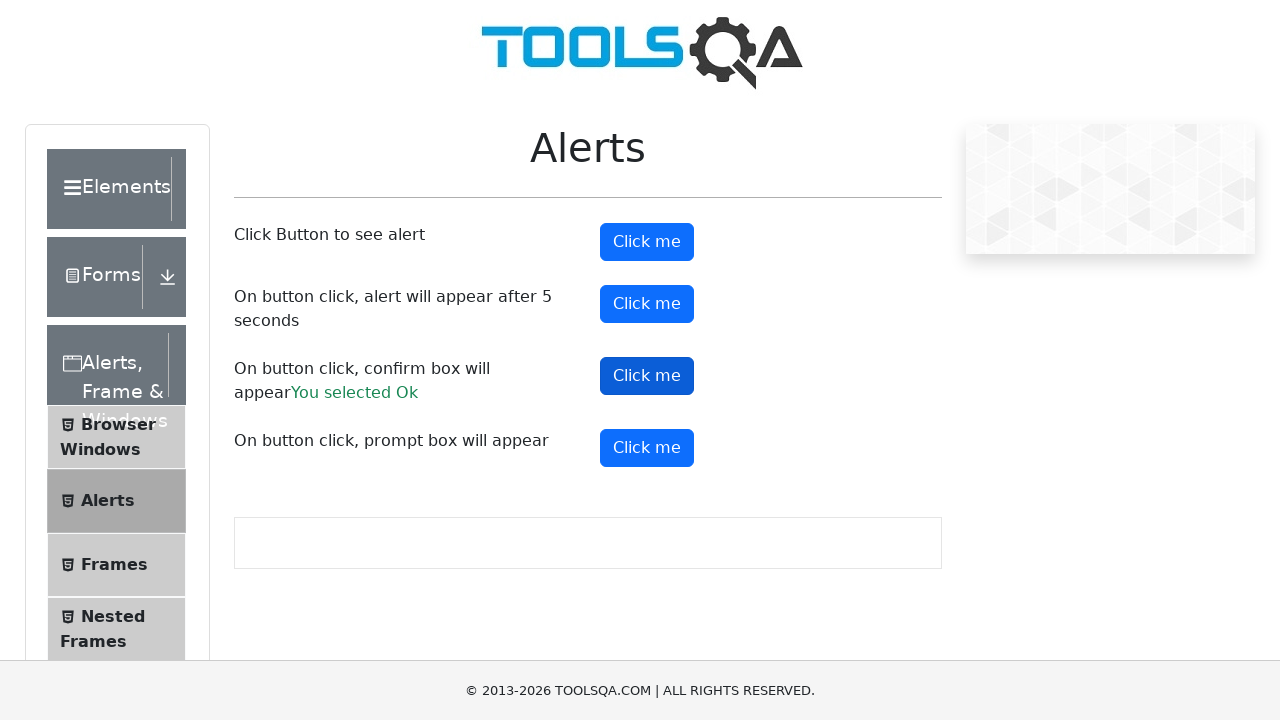

Clicked confirm button again to trigger second dialog at (647, 376) on xpath=//button[@id='confirmButton']
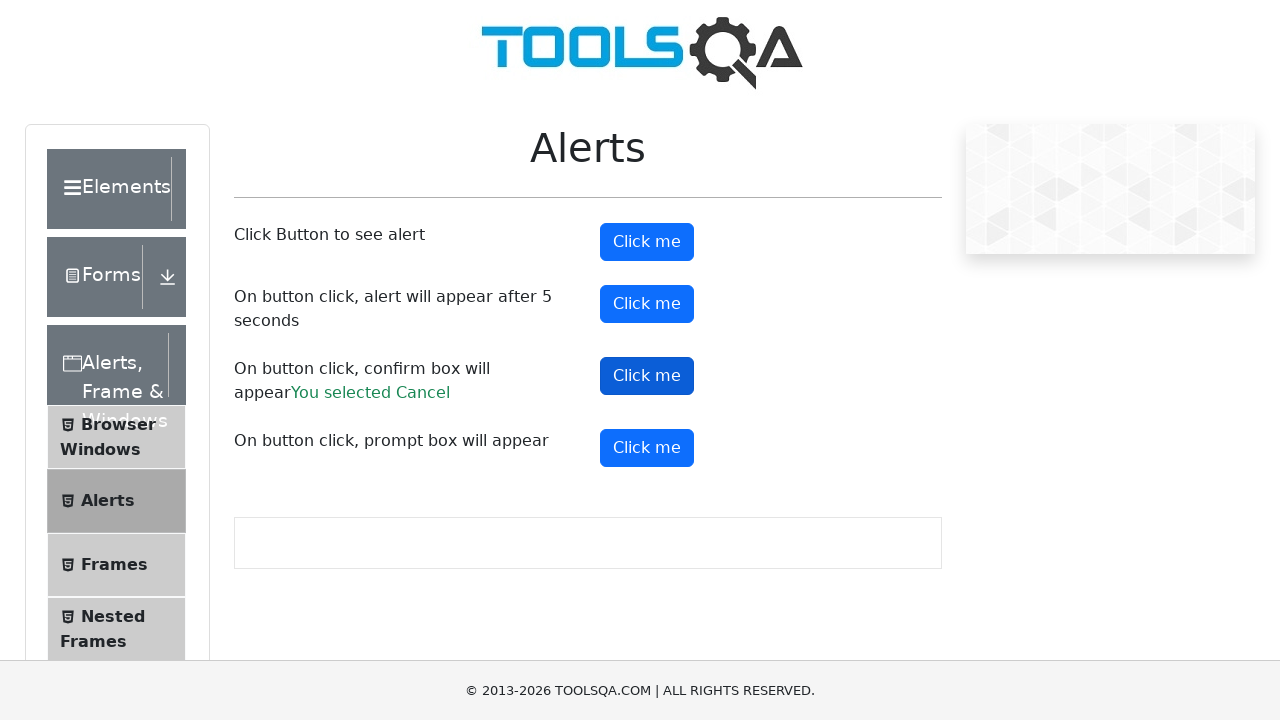

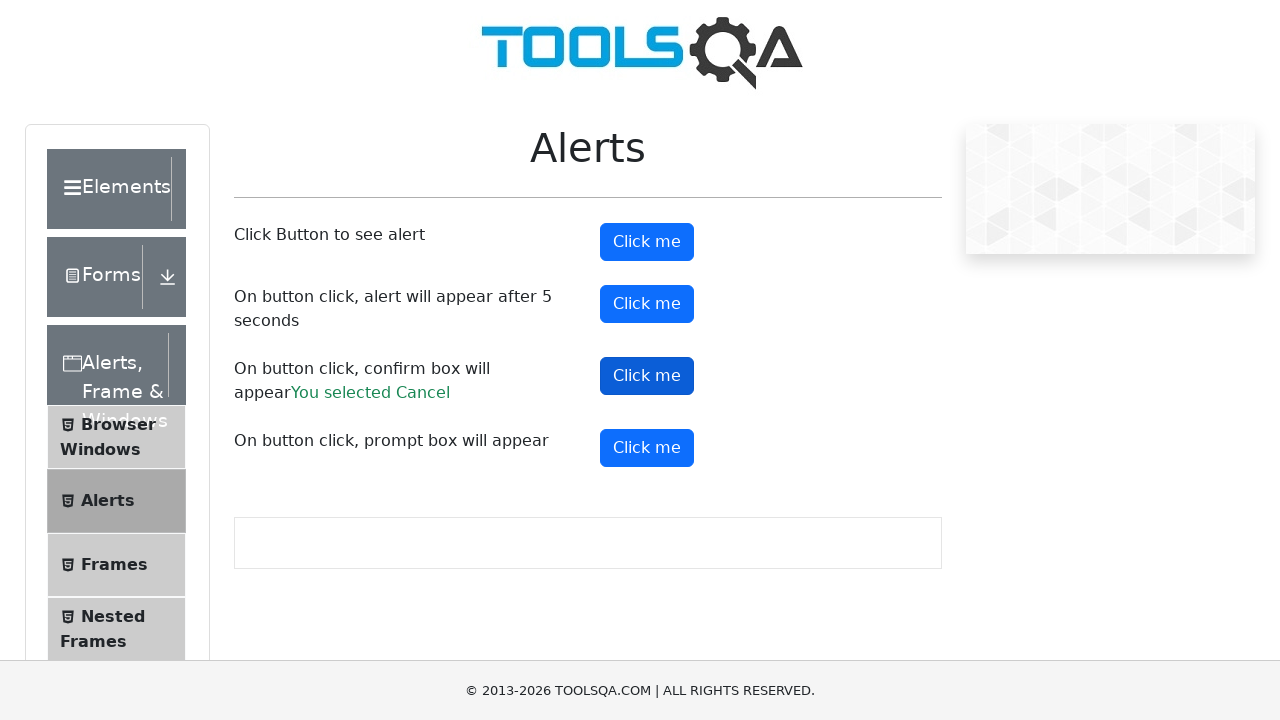